Tests a practice form submission by filling in name, gender, phone, hobbies, address fields and submitting the form

Starting URL: https://demoqa.com/automation-practice-form

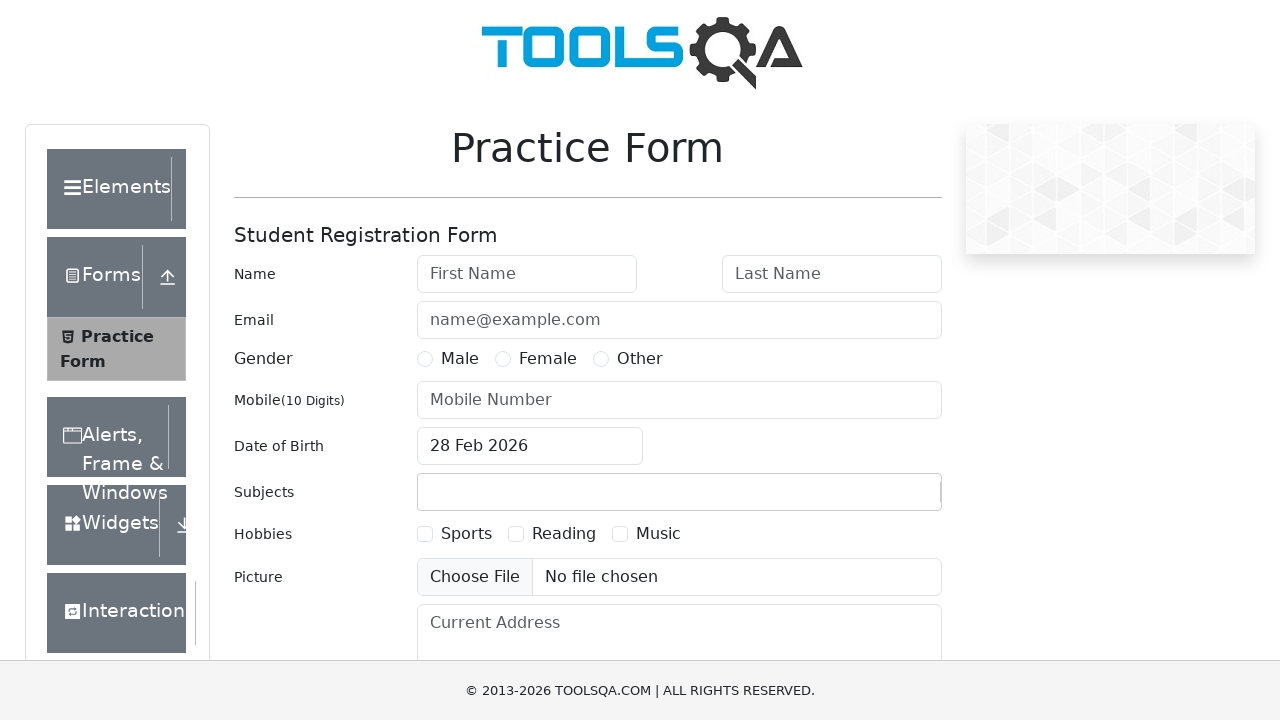

Filled first name field with 'Yevgeniya' on #firstName
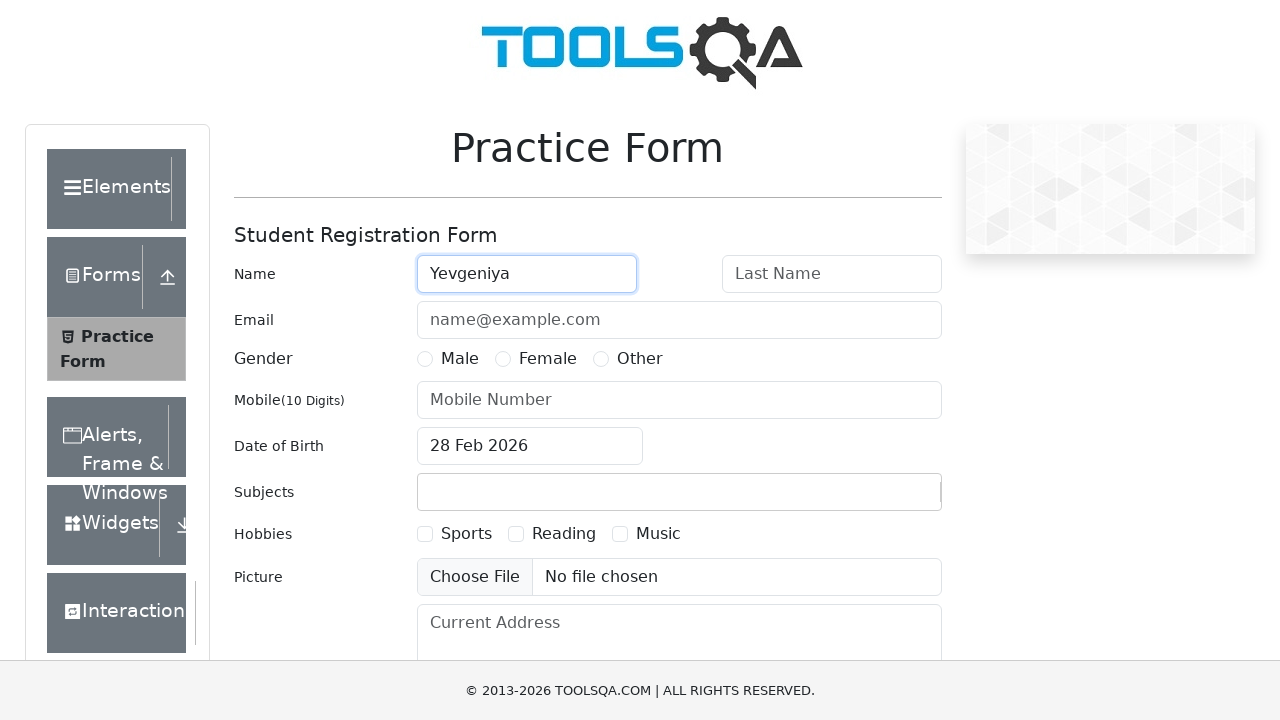

Filled last name field with 'Rudenko' on #lastName
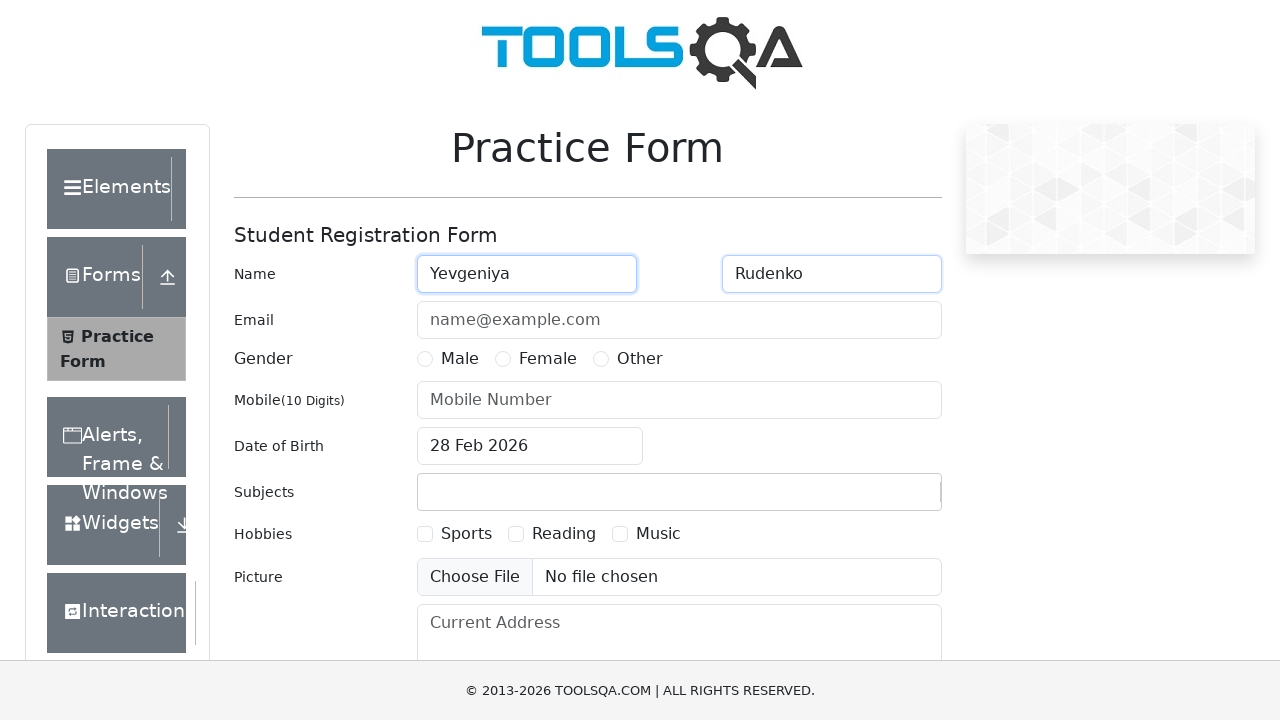

Selected Female gender option
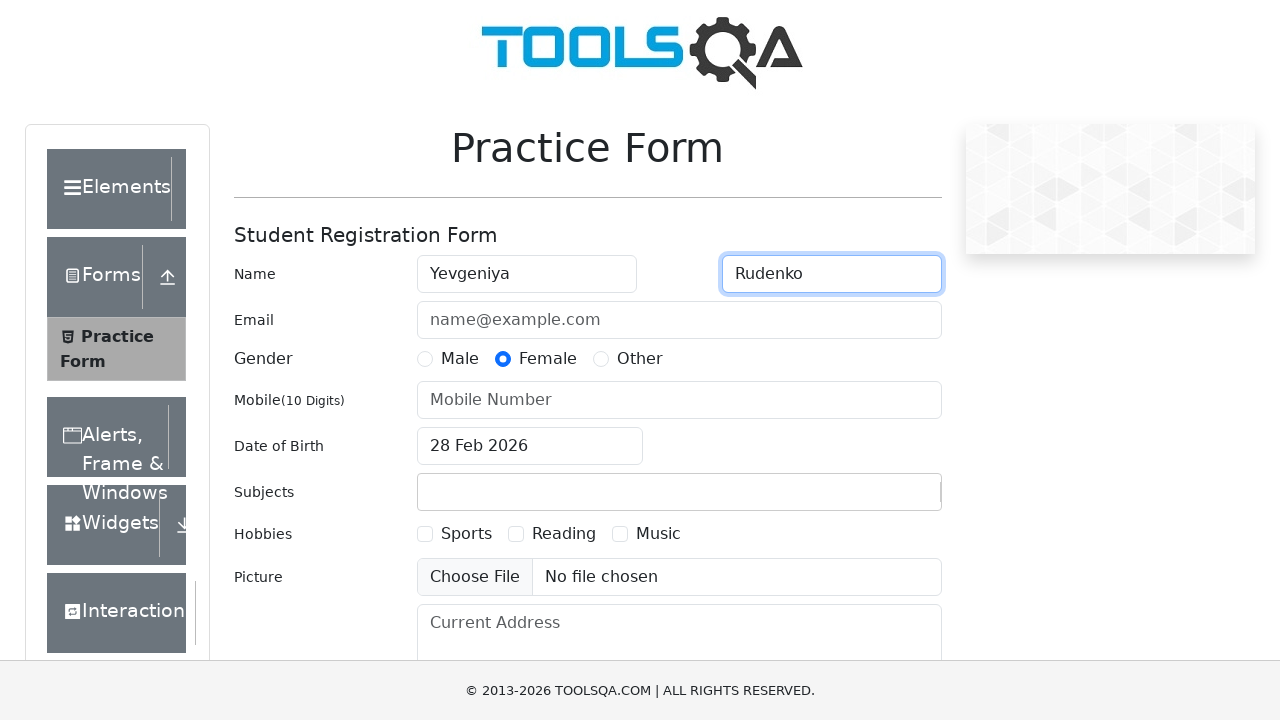

Filled phone number field with '0123456789' on #userNumber
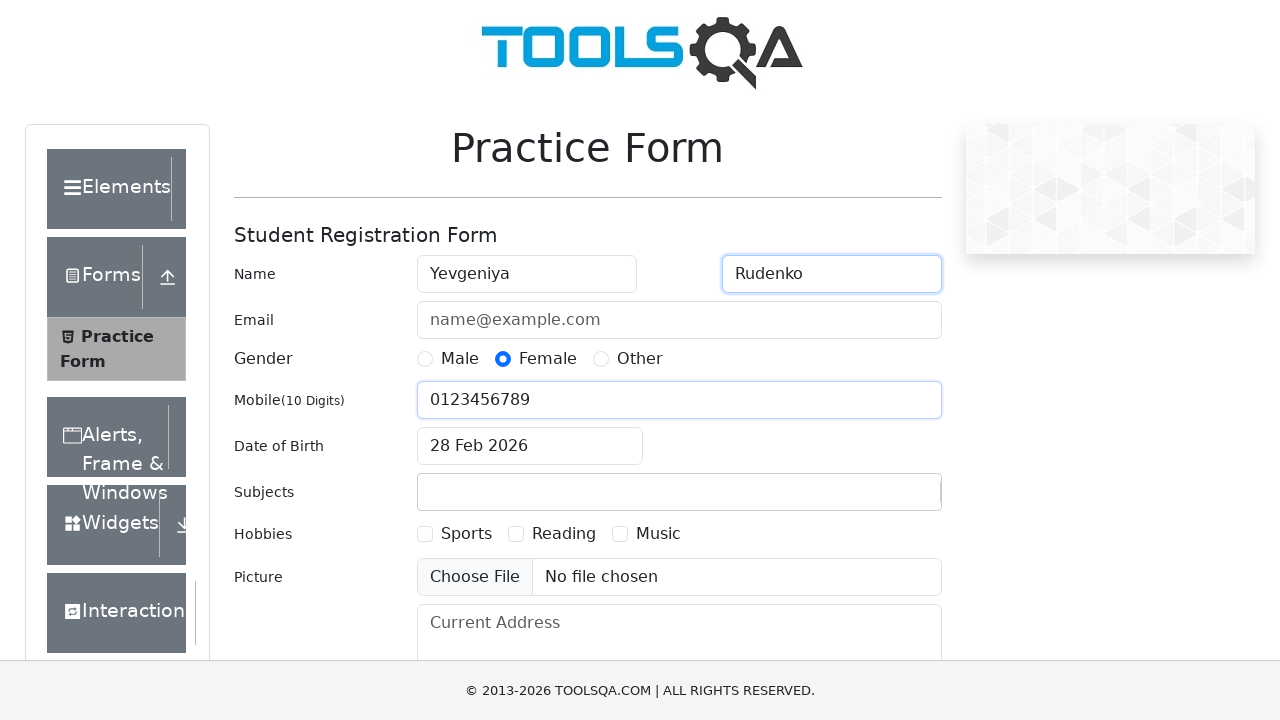

Selected hobby checkbox
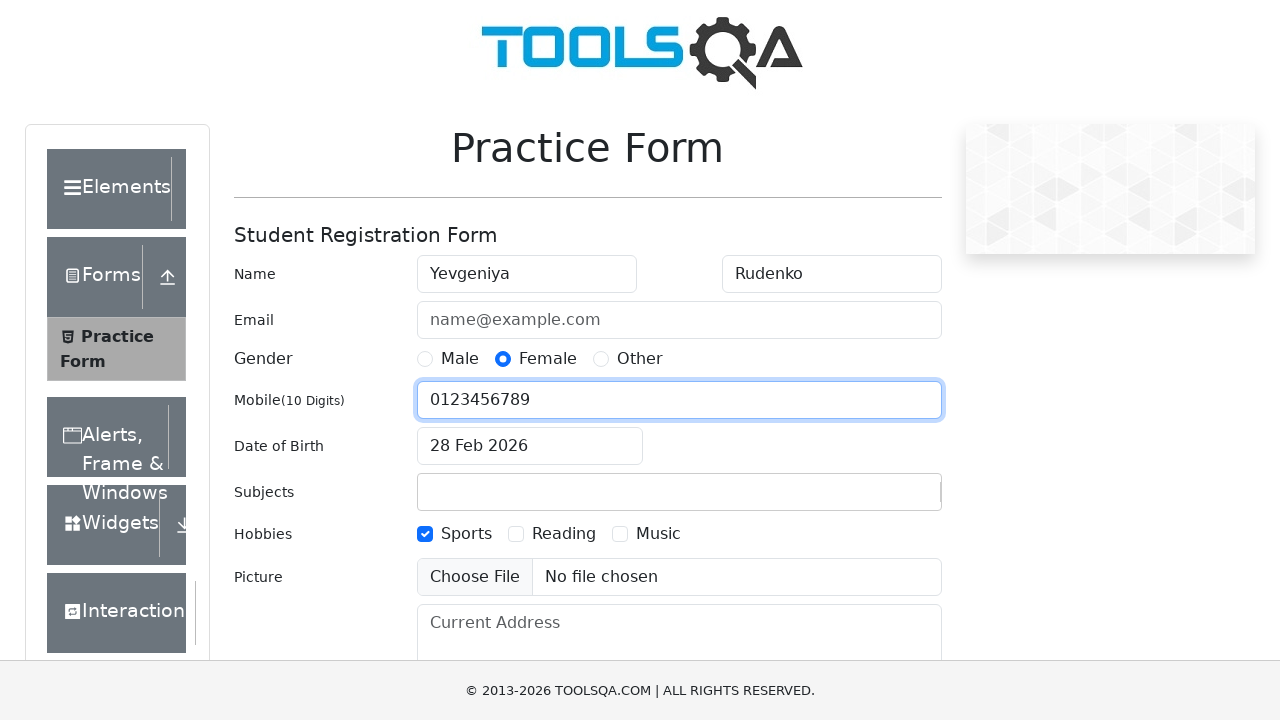

Filled address field with '11 Washington St., Seattle, WA, 56043' on #currentAddress
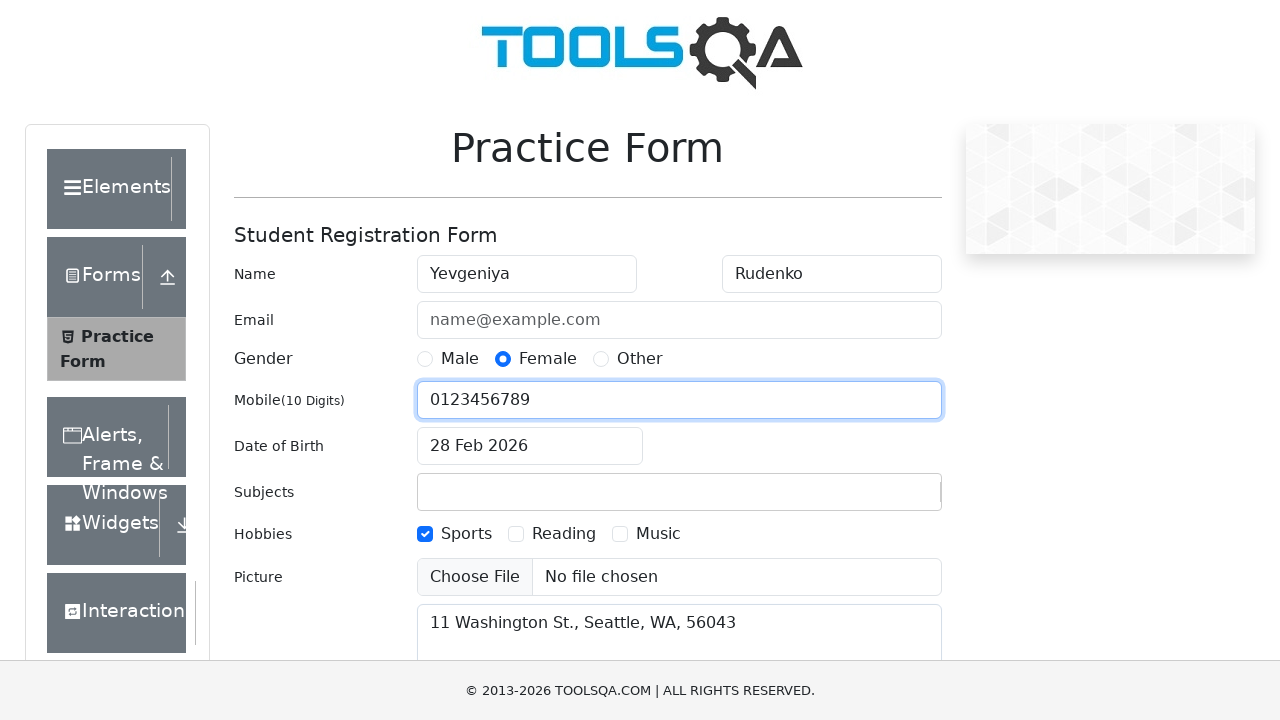

Clicked submit button to submit the form
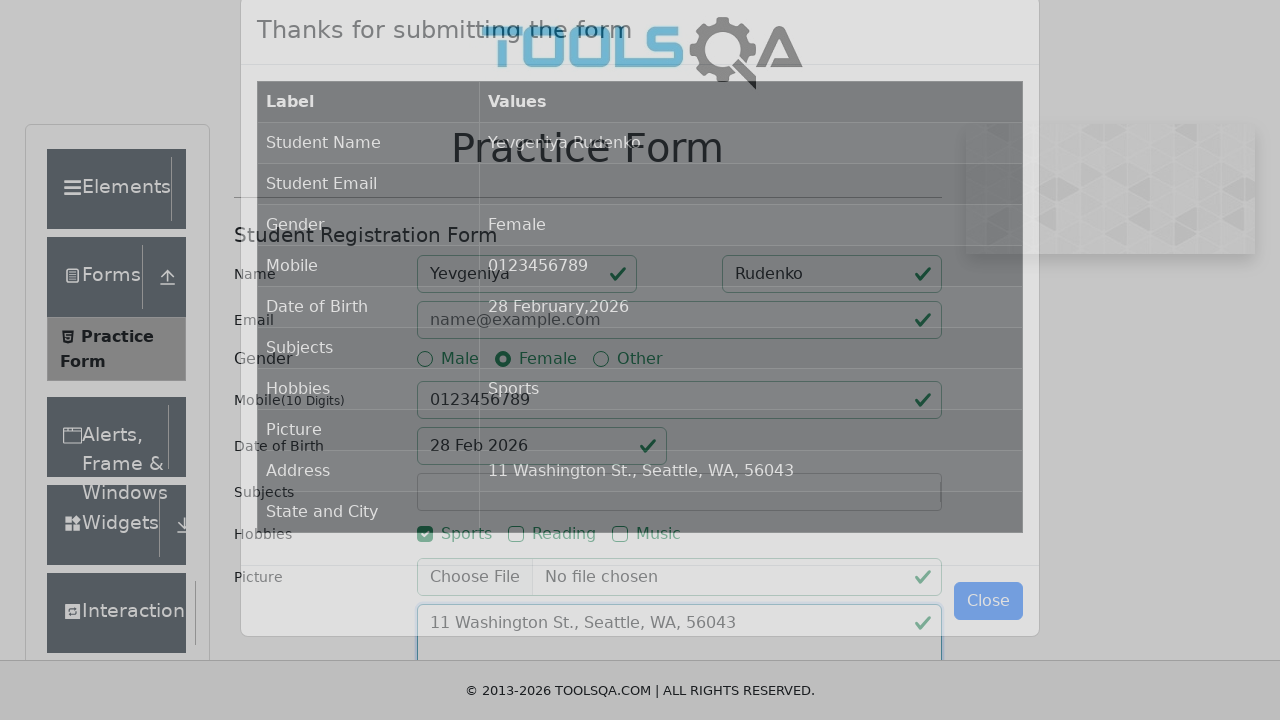

Success modal appeared confirming form submission
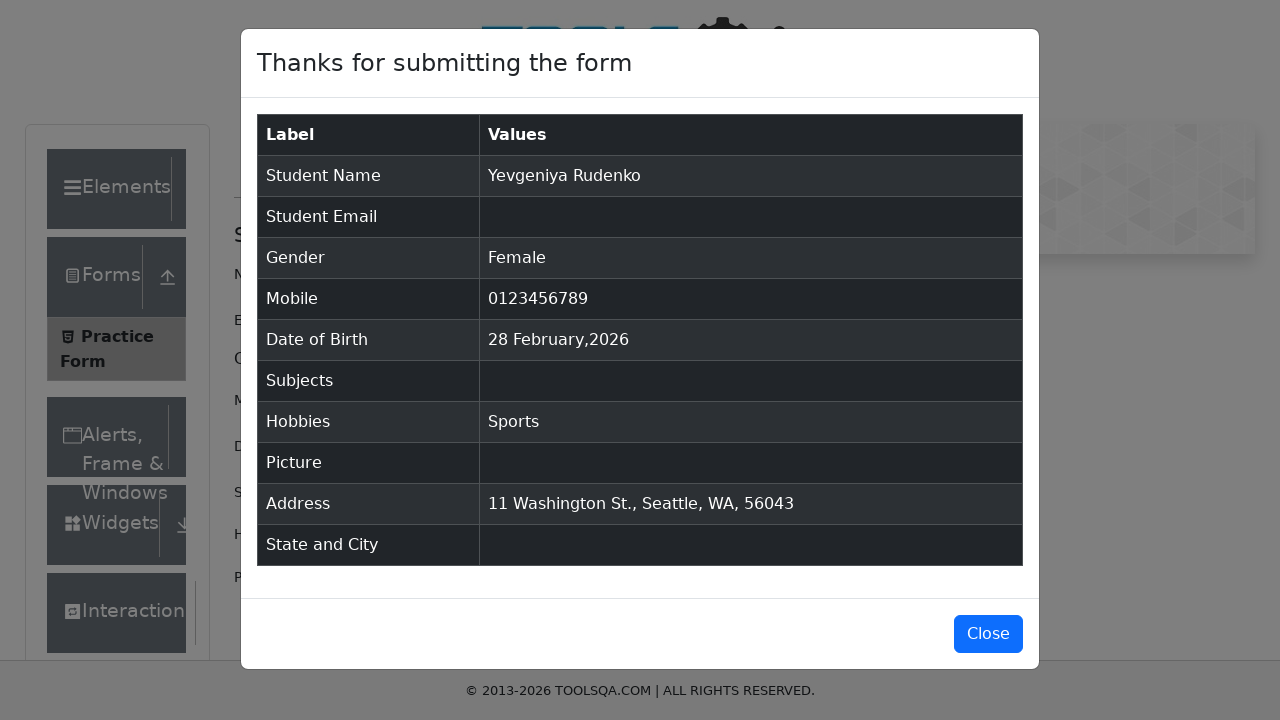

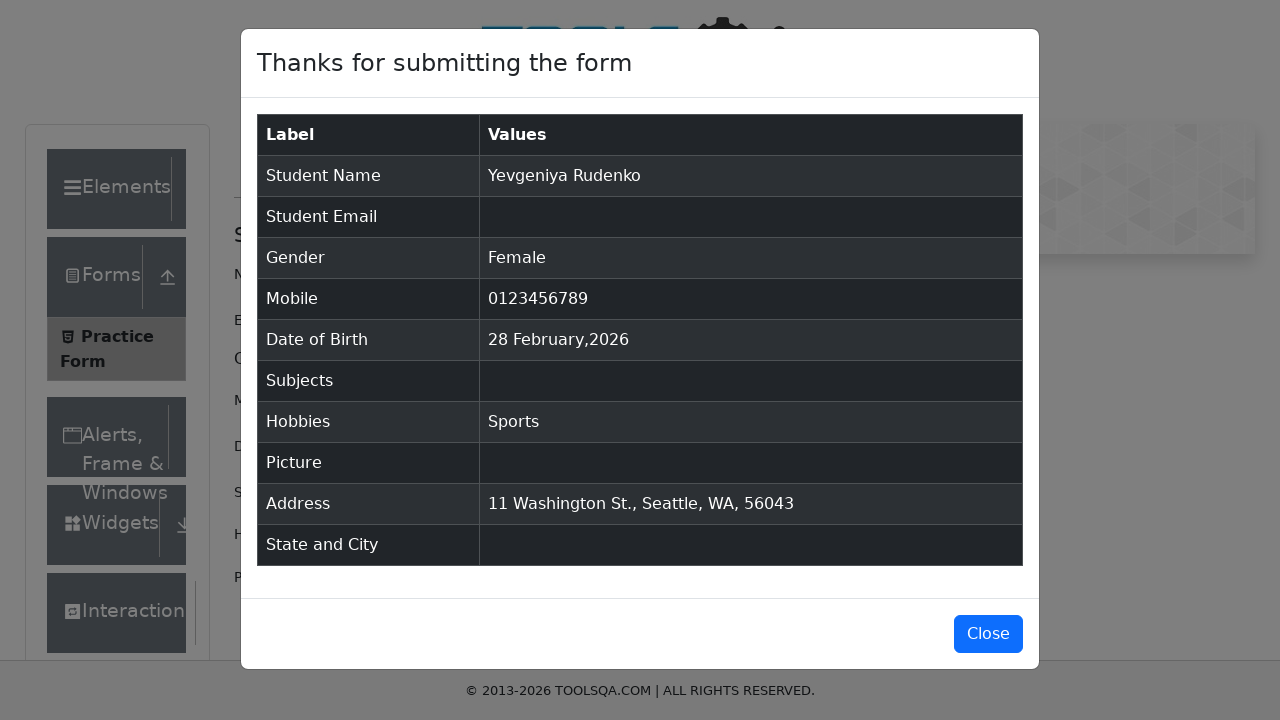